Navigates to a test page that sends XHR messages and waits for all messages to complete using JavaScript callback

Starting URL: https://testpages.herokuapp.com/styled/sync/xhttp-messages.html

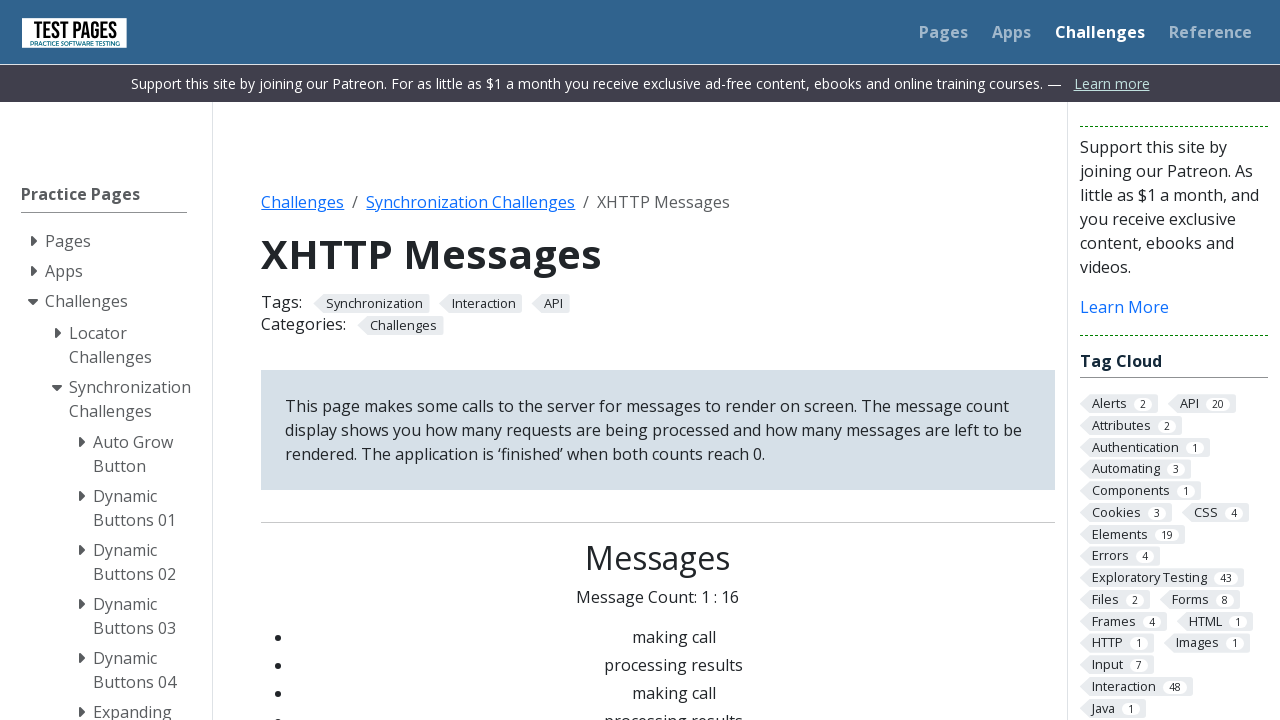

Navigated to XHR messages test page
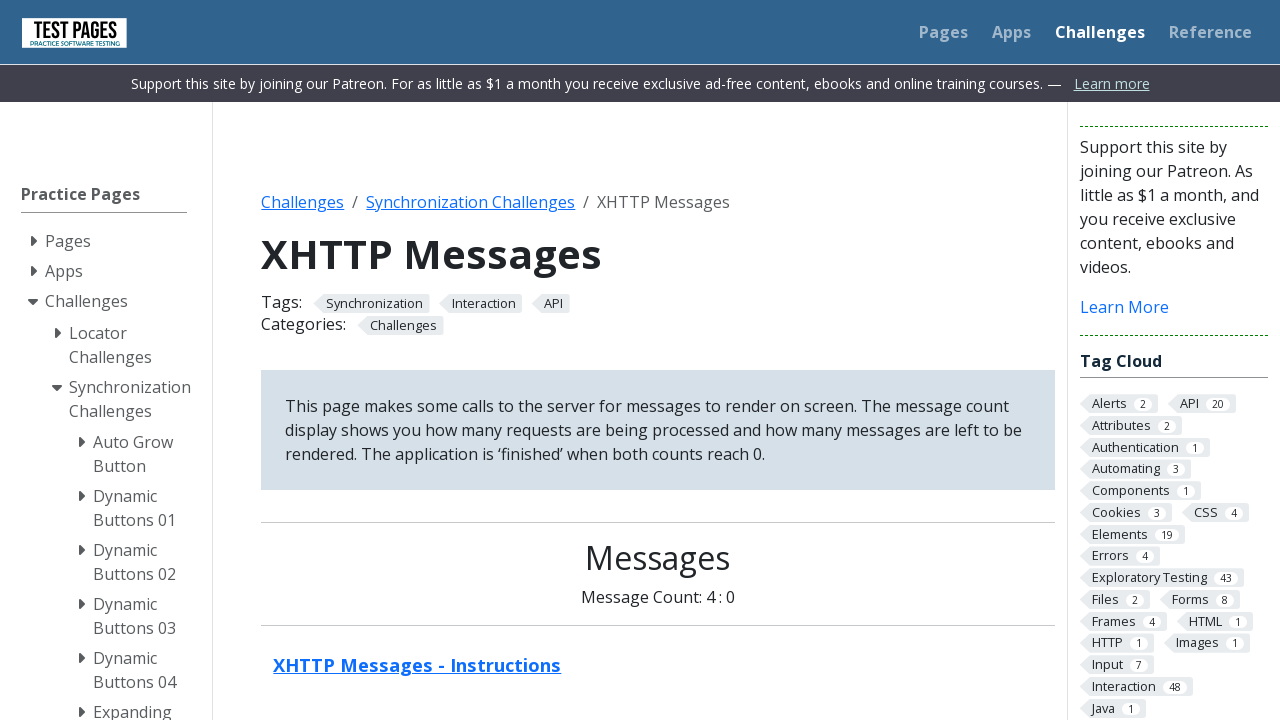

Set up JavaScript callback for XHR message completion
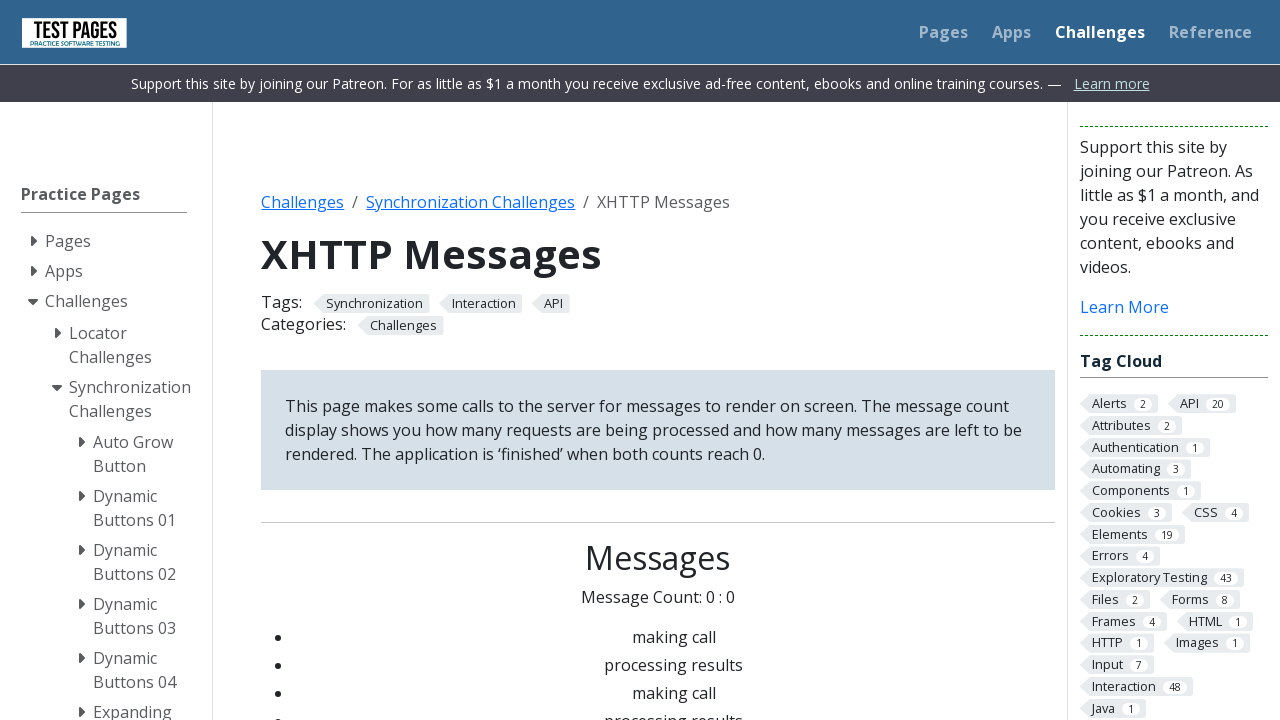

Waited for network idle state - all XHR messages completed
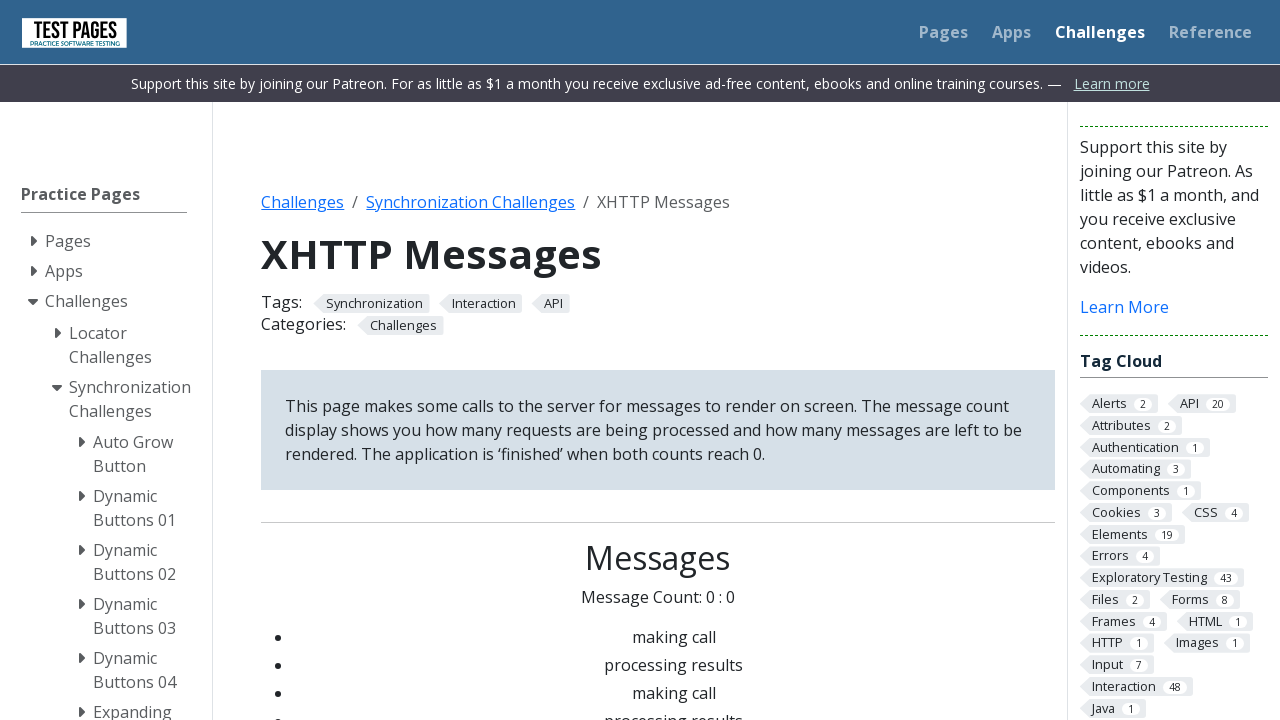

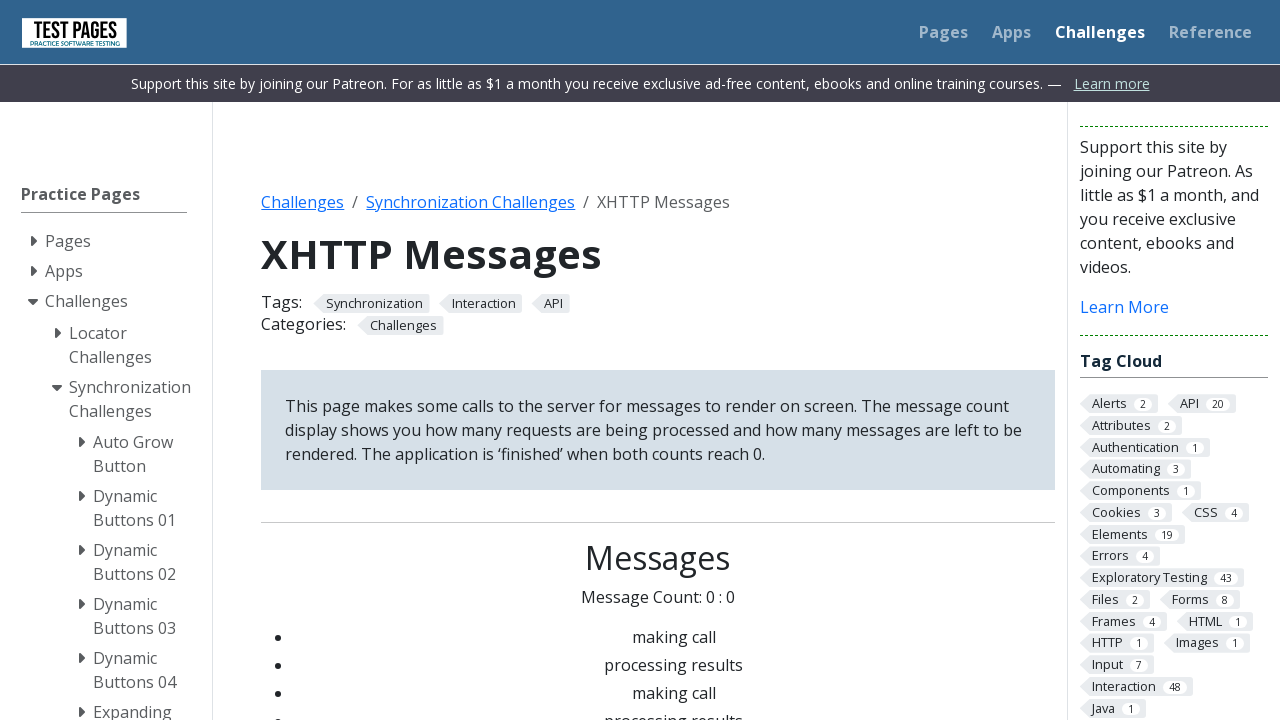